Tests navigation through multiple links on a blog page by clicking each link in sequence and navigating back

Starting URL: https://omayo.blogspot.com/

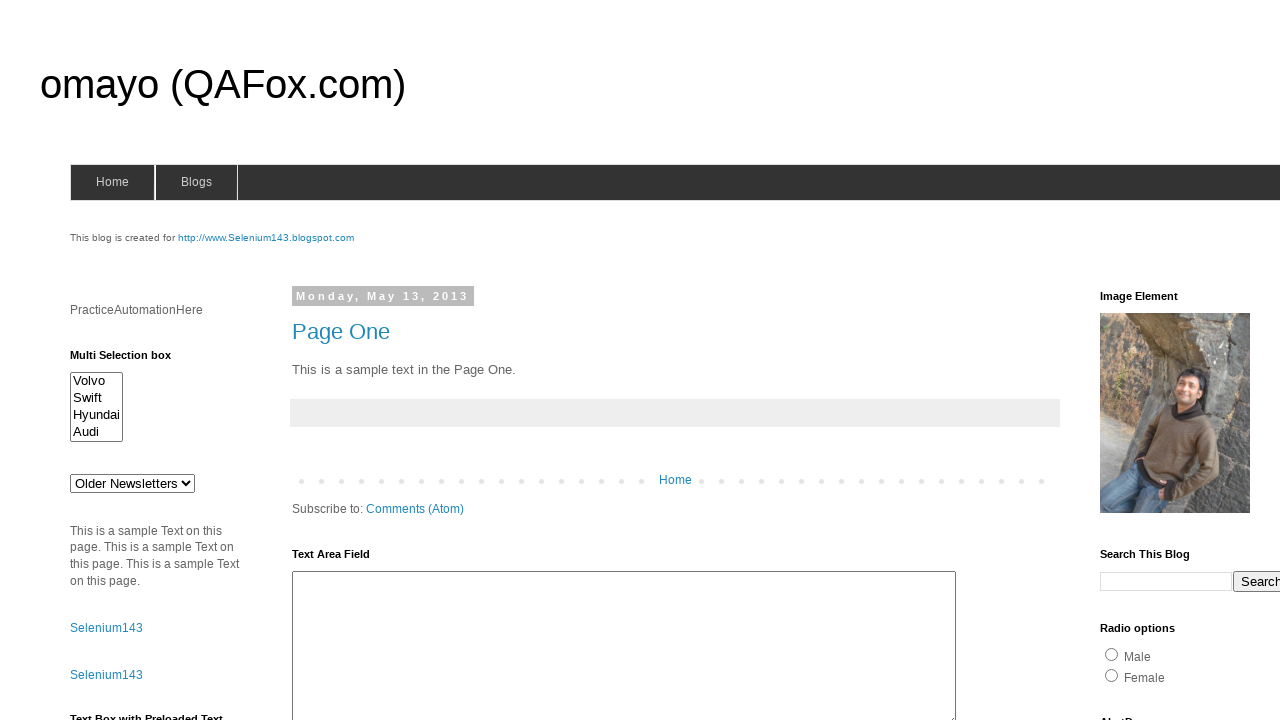

Clicked link 1 in LinkList widget at (1160, 360) on (//div[@class='widget LinkList']//a)[1]
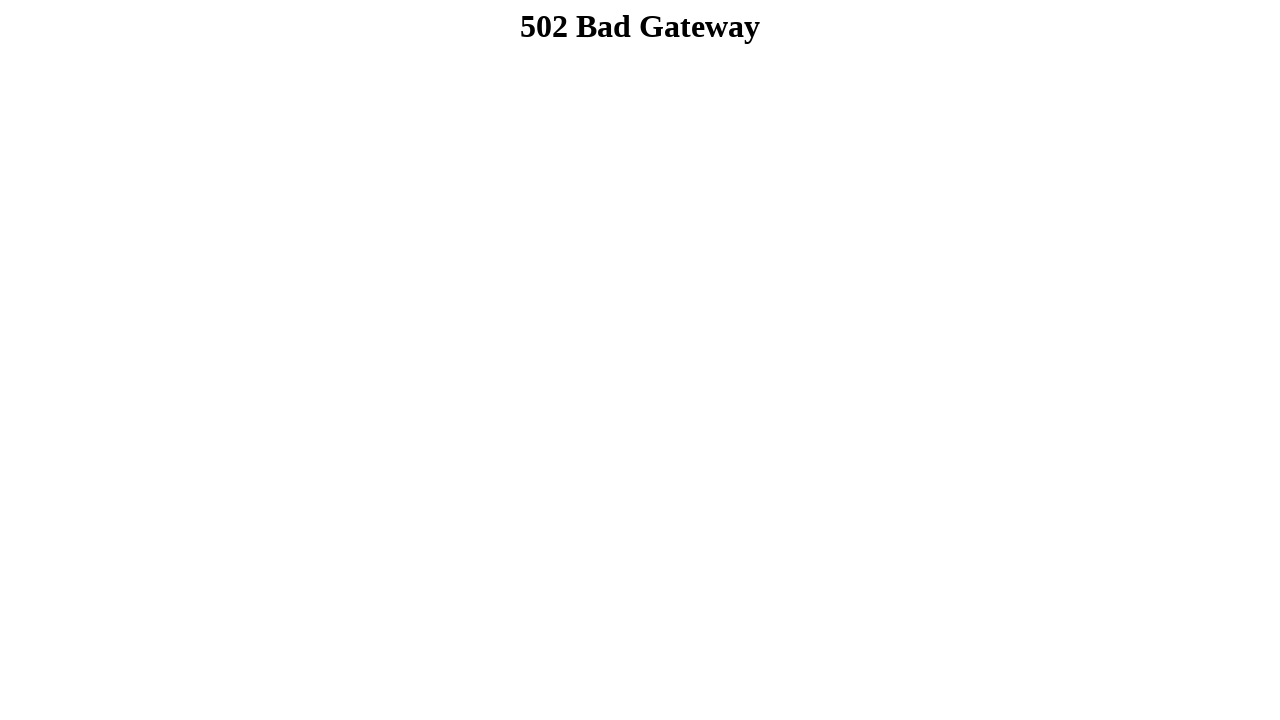

Page load completed after clicking link 1
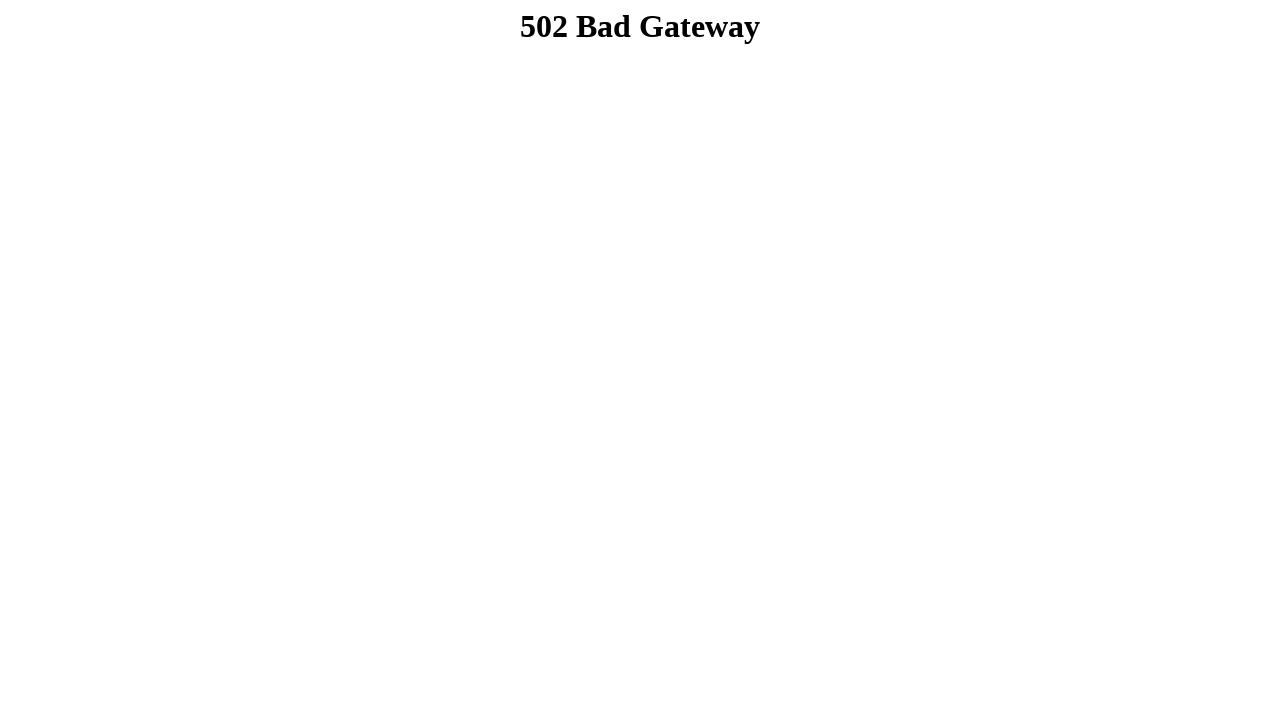

Navigated back to main blog page from link 1
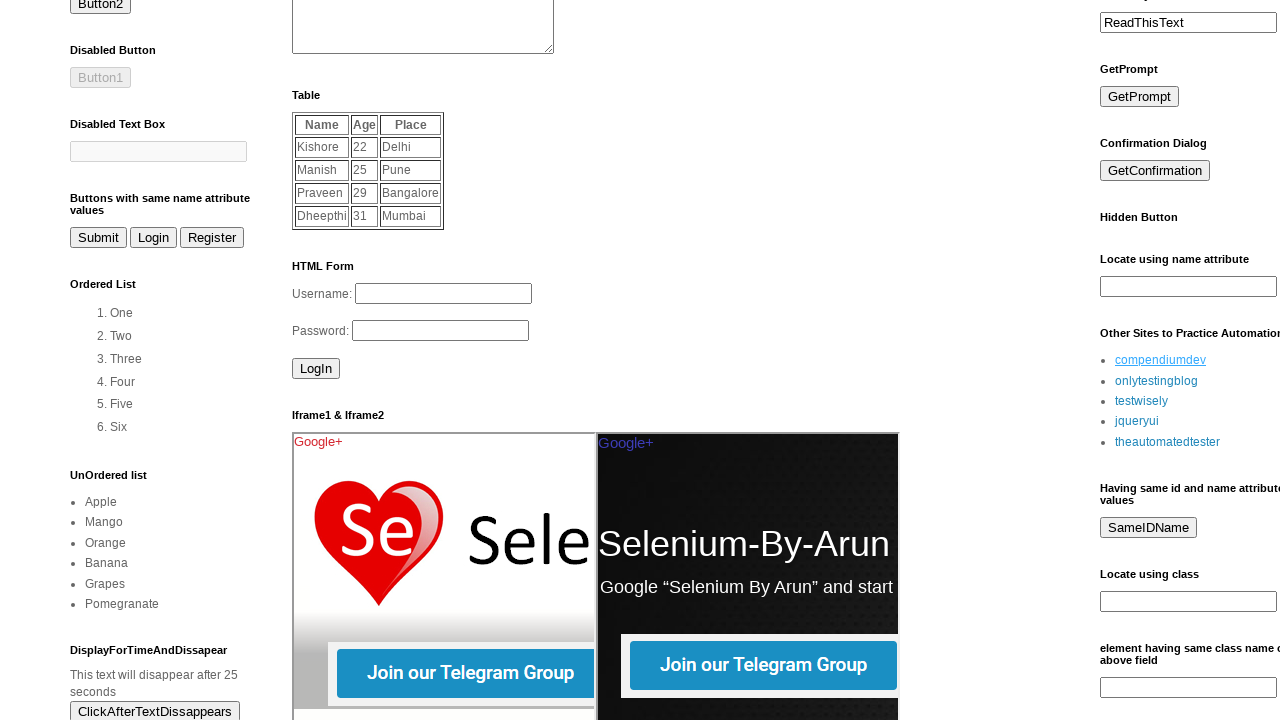

Main blog page fully loaded after navigating back from link 1
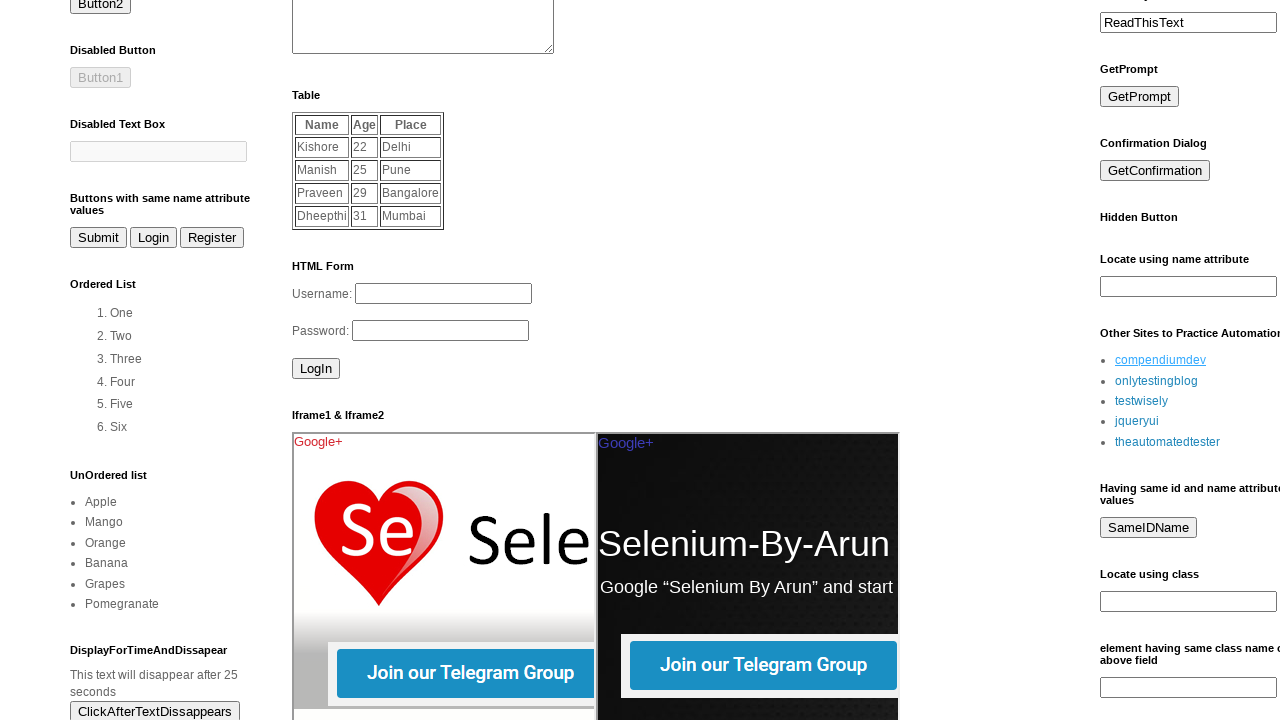

Clicked link 2 in LinkList widget at (1156, 381) on (//div[@class='widget LinkList']//a)[2]
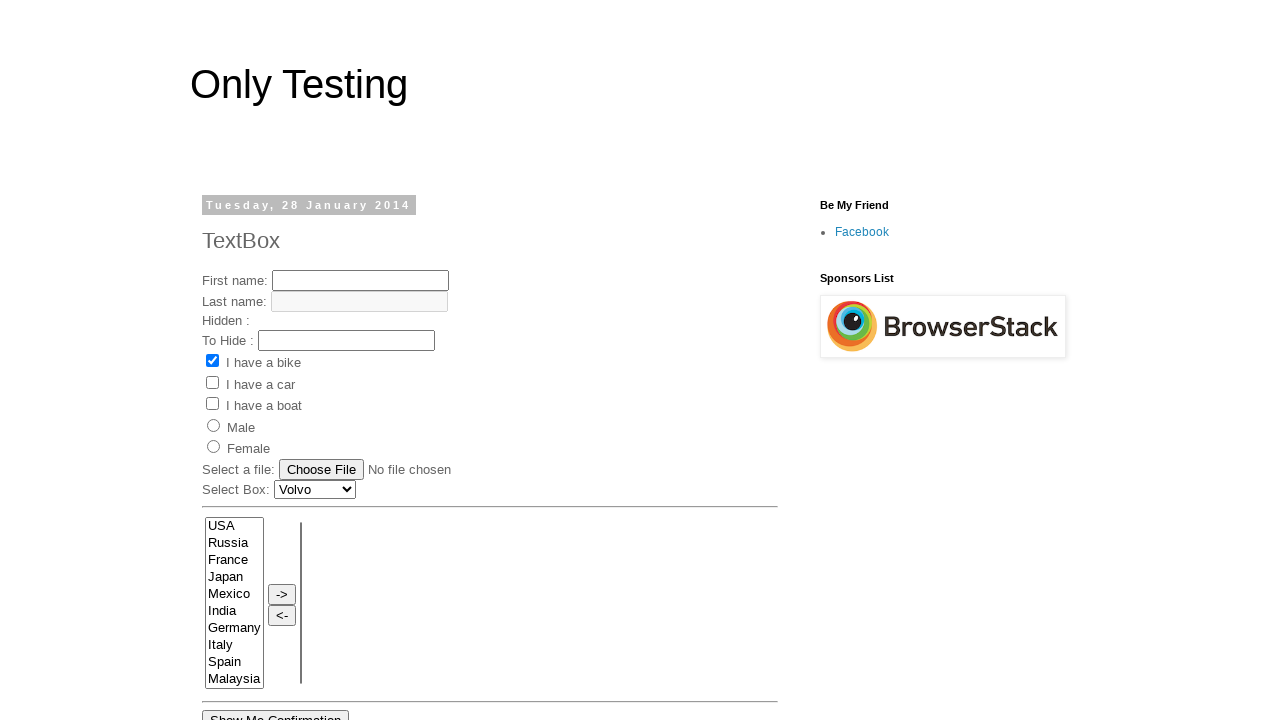

Page load completed after clicking link 2
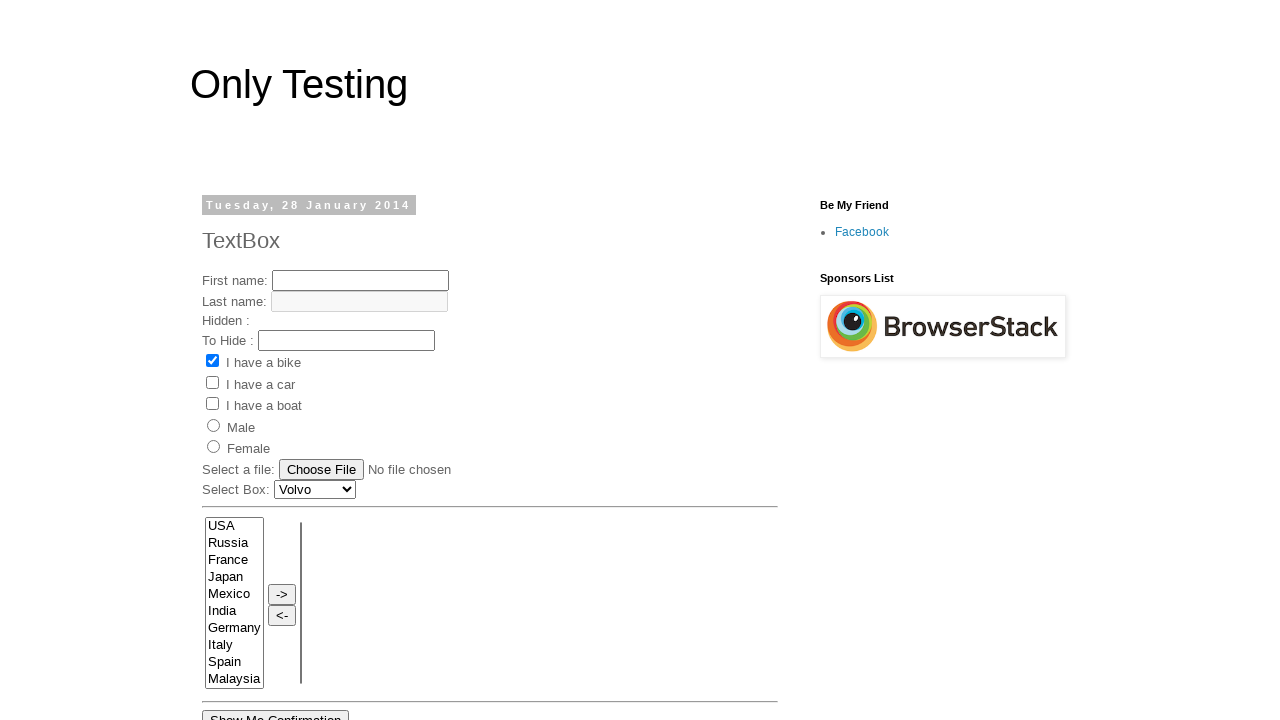

Navigated back to main blog page from link 2
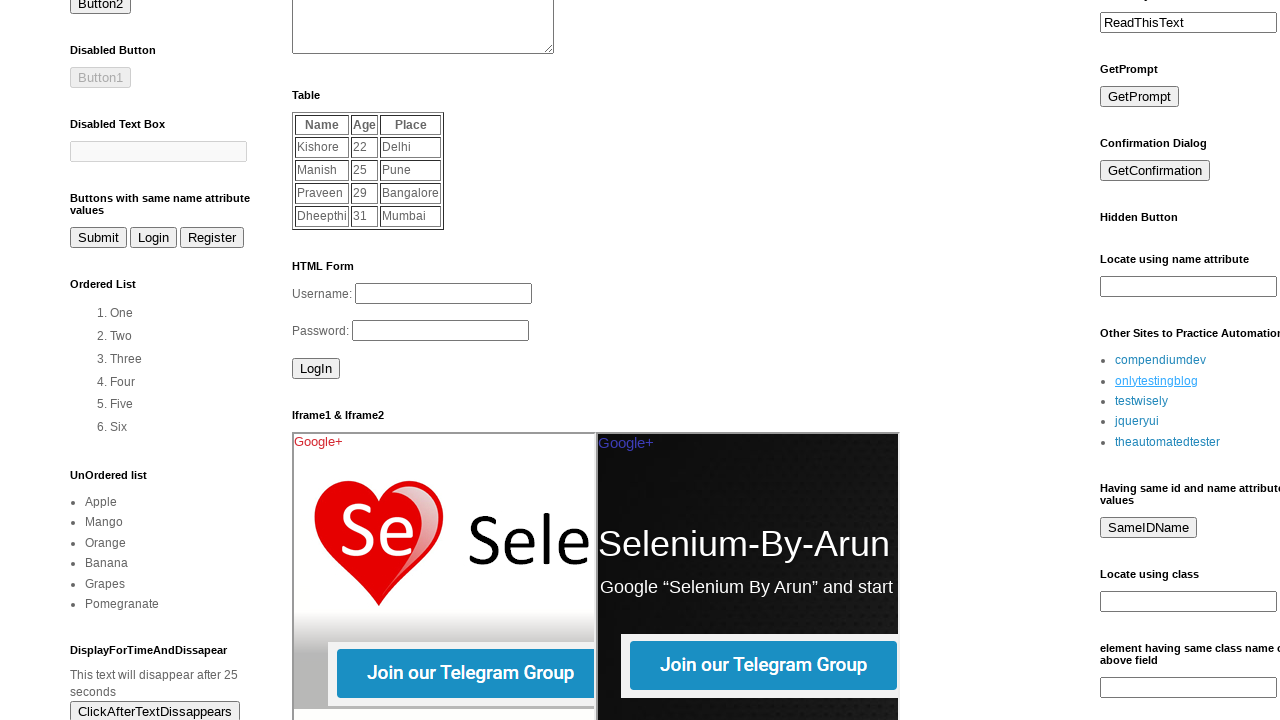

Main blog page fully loaded after navigating back from link 2
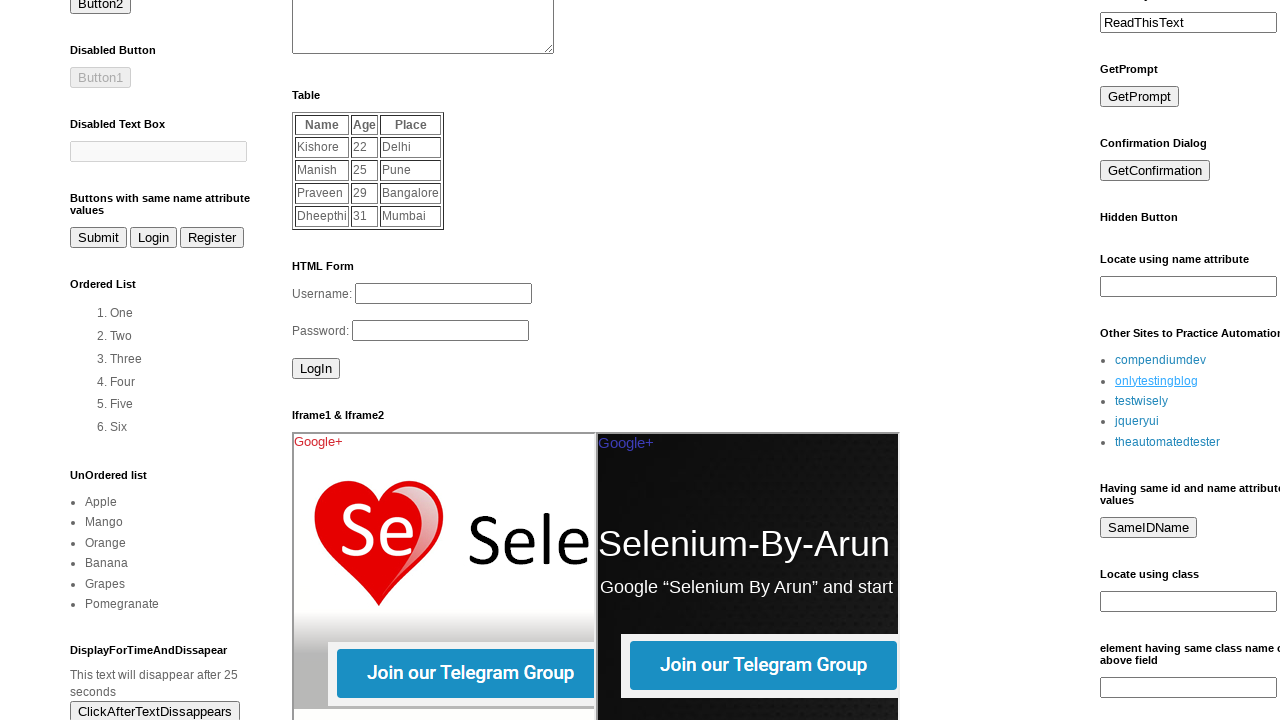

Clicked link 3 in LinkList widget at (1142, 401) on (//div[@class='widget LinkList']//a)[3]
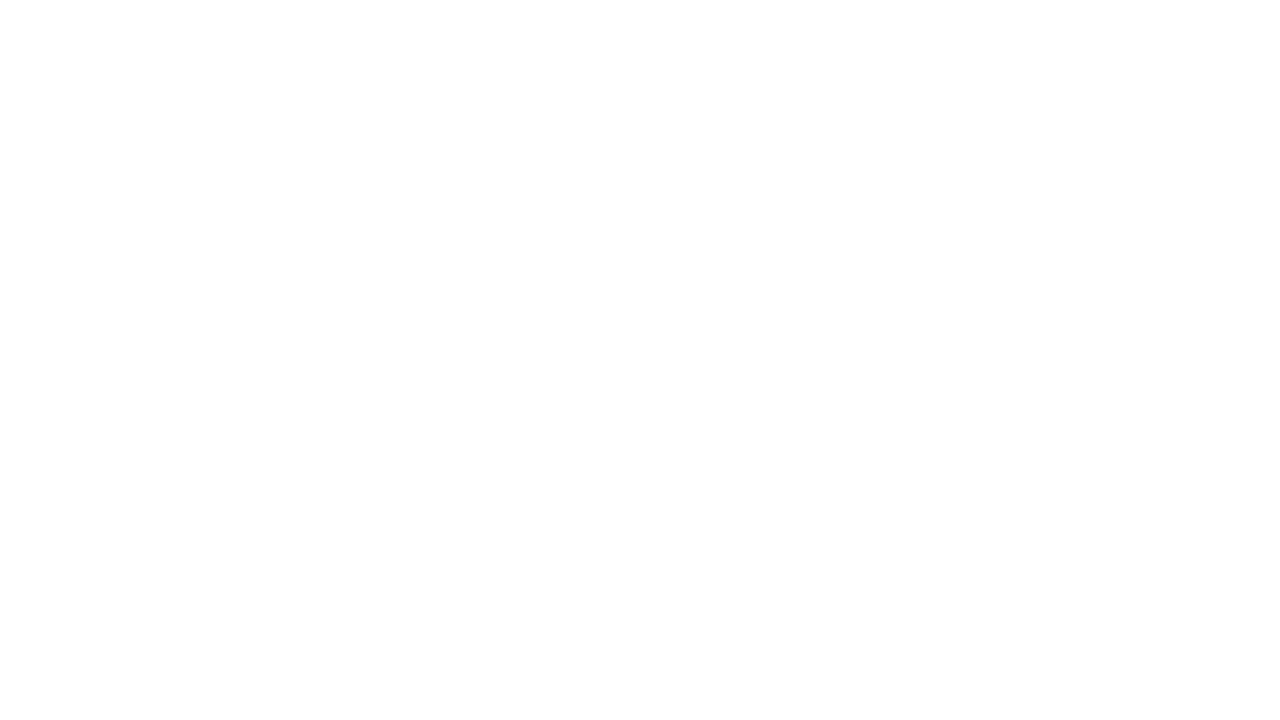

Page load completed after clicking link 3
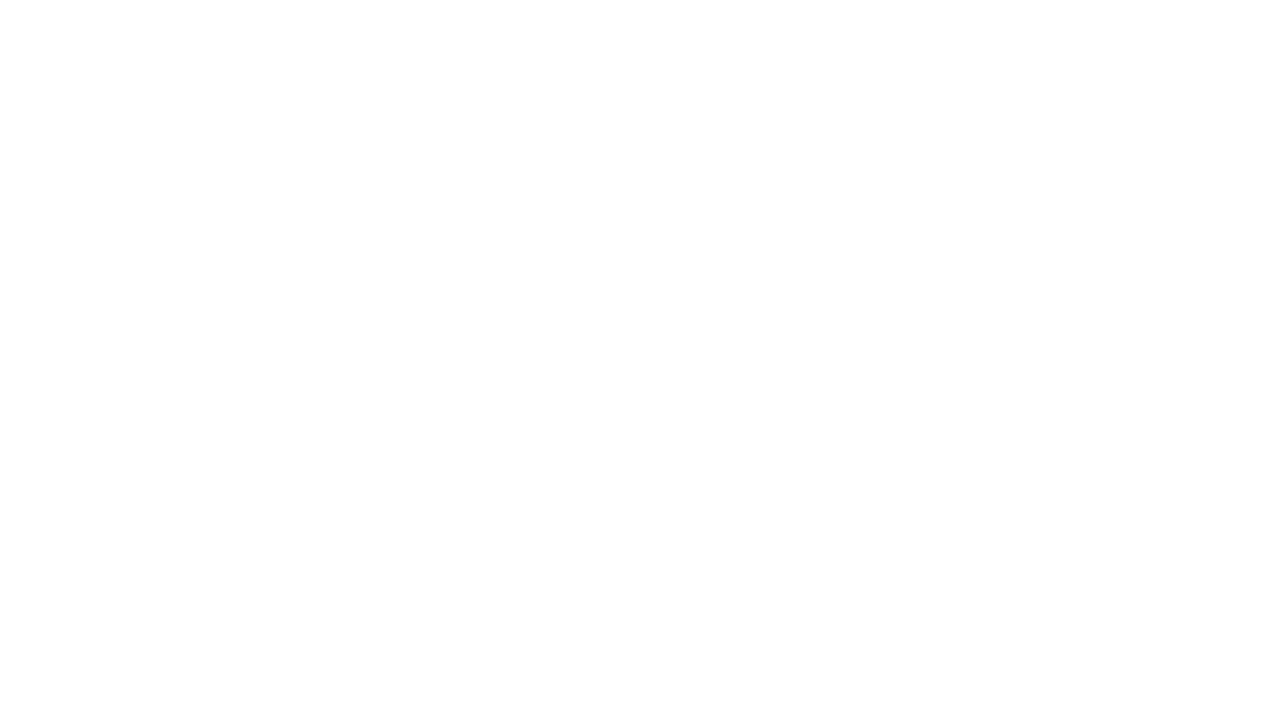

Navigated back to main blog page from link 3
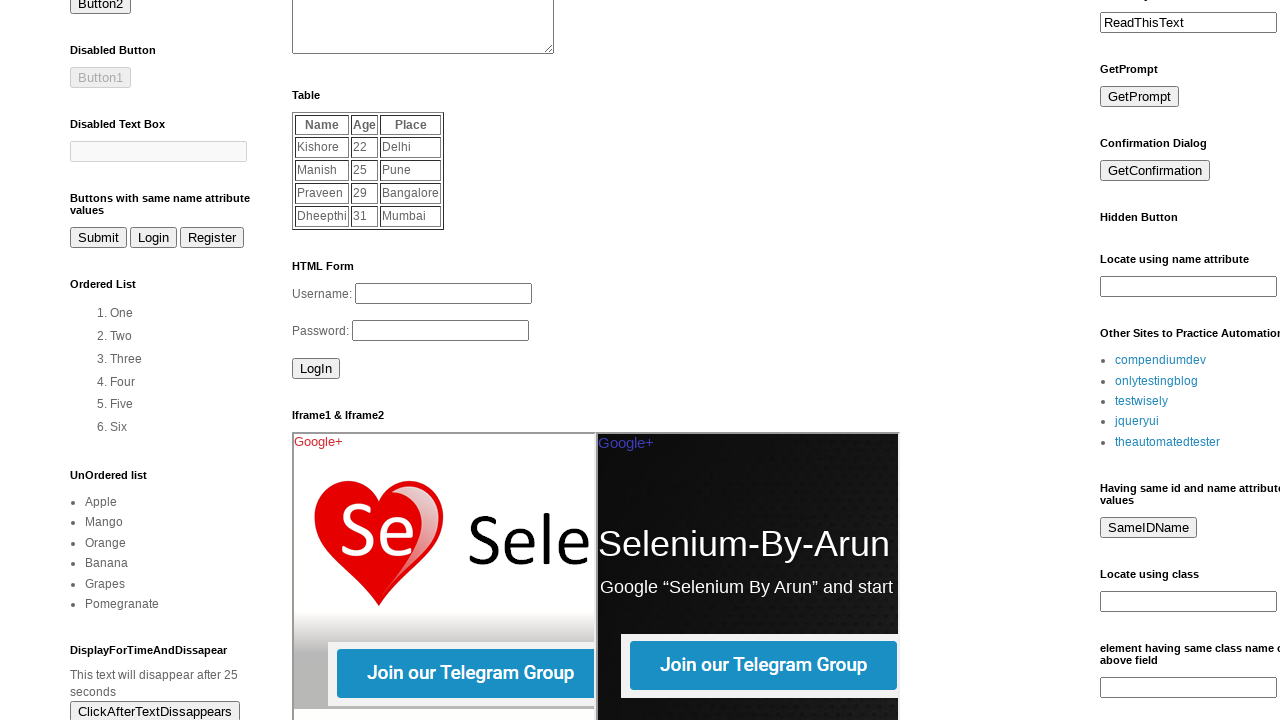

Main blog page fully loaded after navigating back from link 3
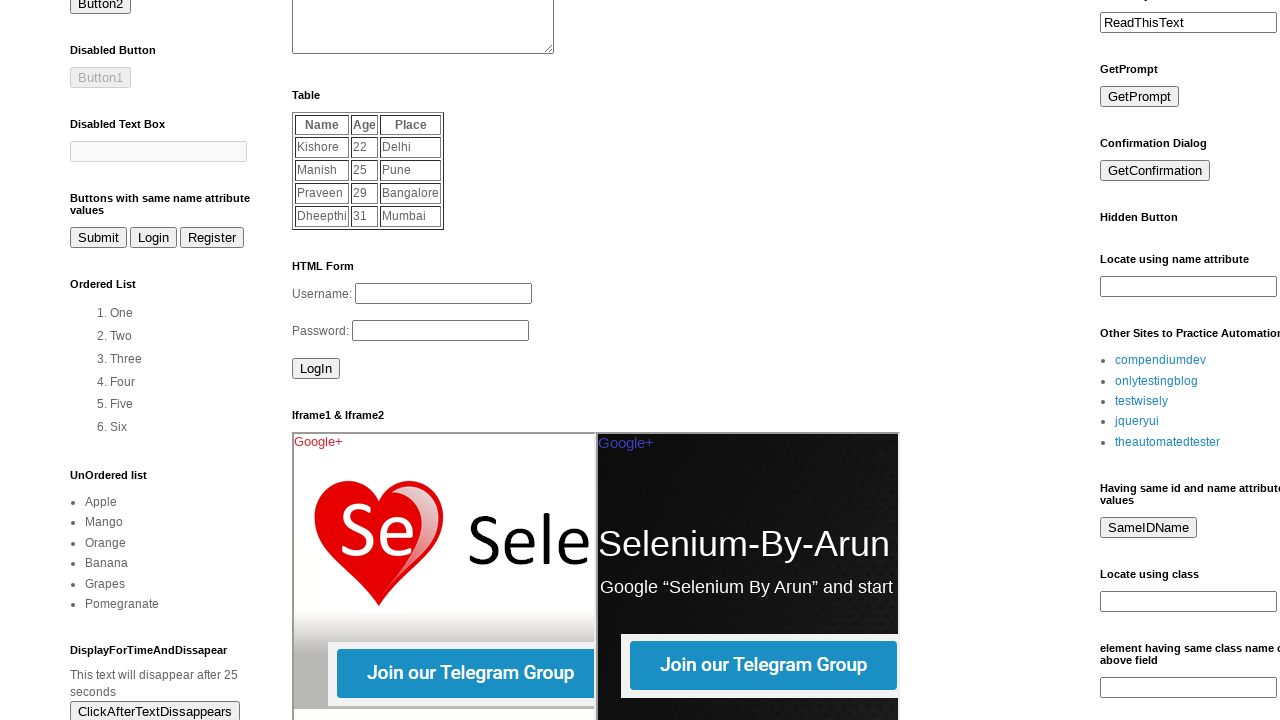

Clicked link 4 in LinkList widget at (1137, 421) on (//div[@class='widget LinkList']//a)[4]
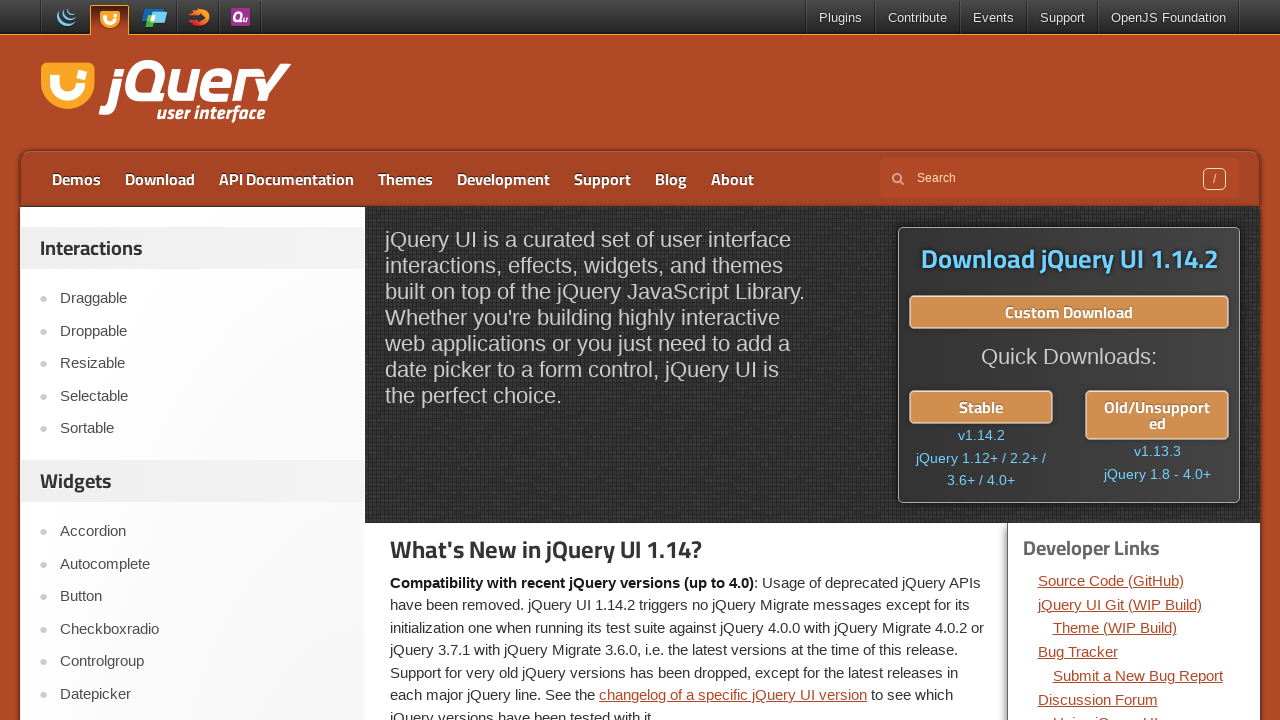

Page load completed after clicking link 4
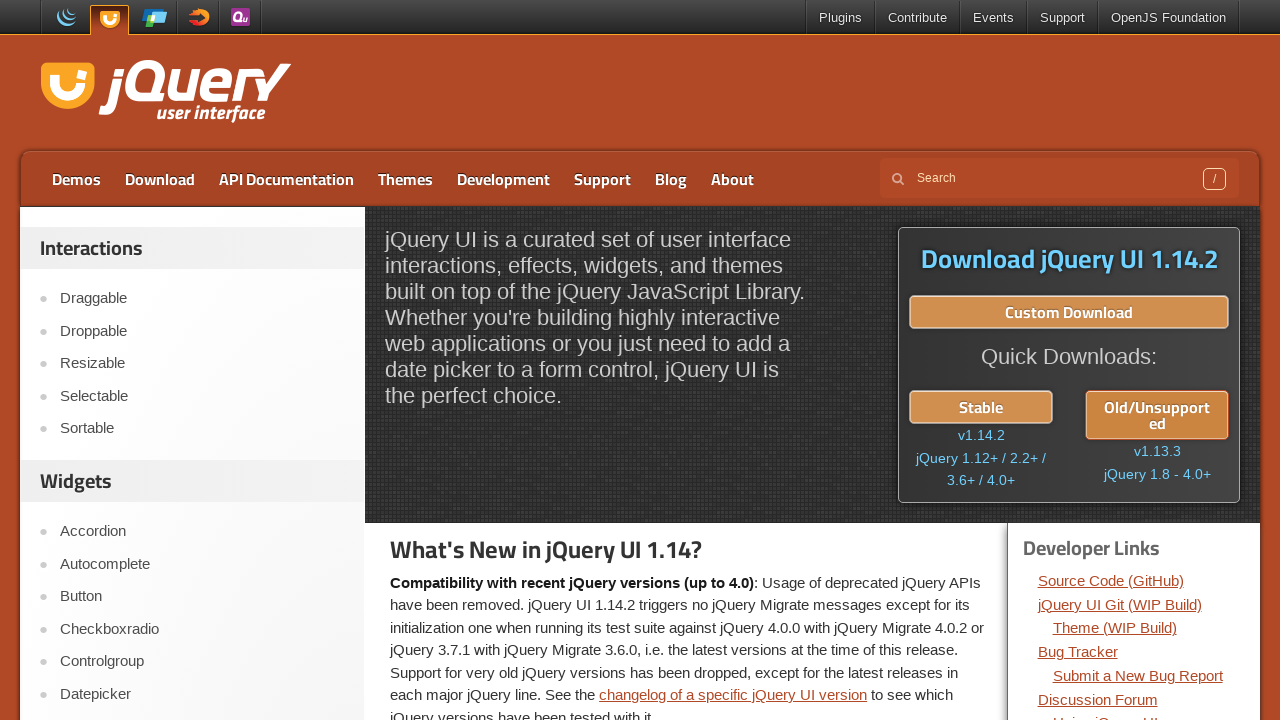

Navigated back to main blog page from link 4
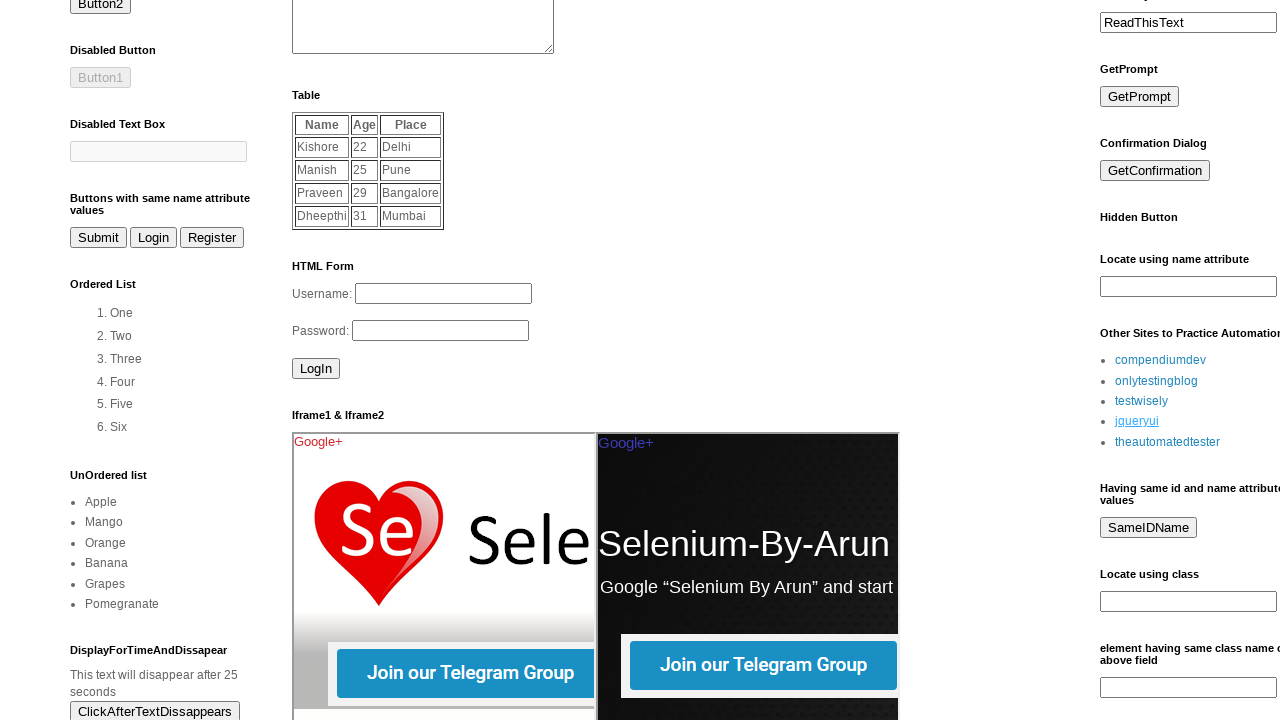

Main blog page fully loaded after navigating back from link 4
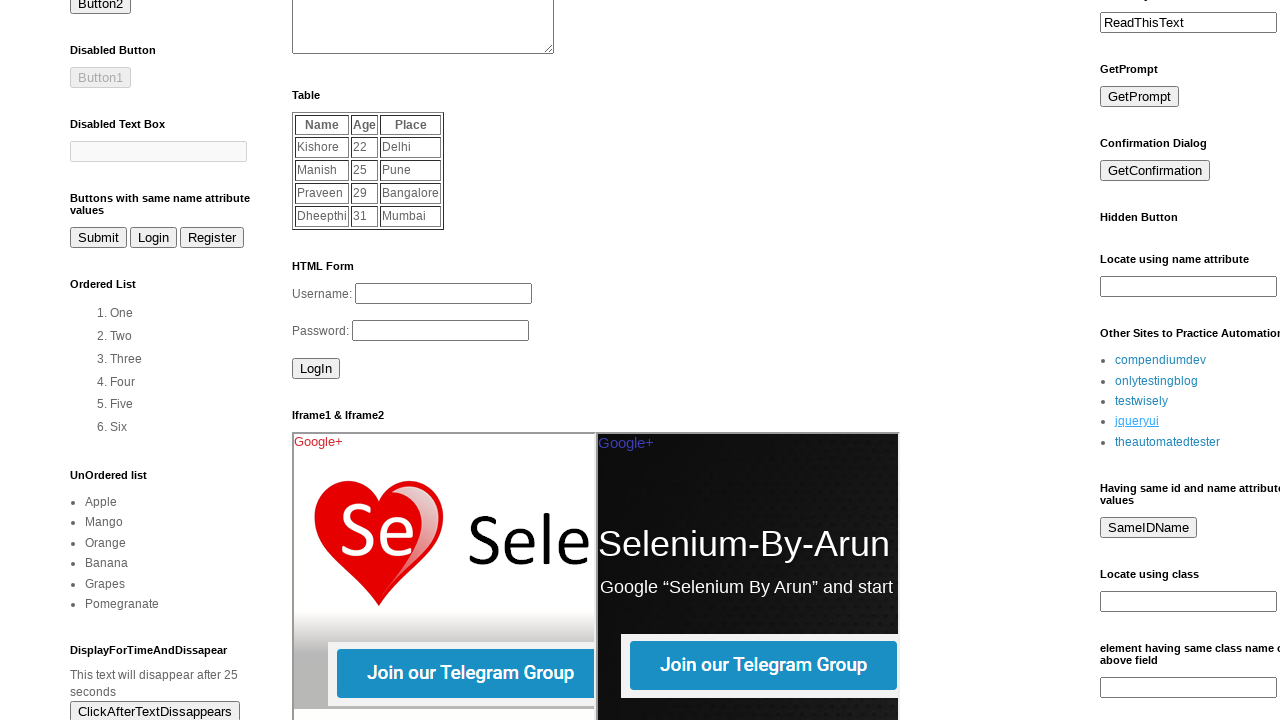

Clicked link 5 in LinkList widget at (1168, 442) on (//div[@class='widget LinkList']//a)[5]
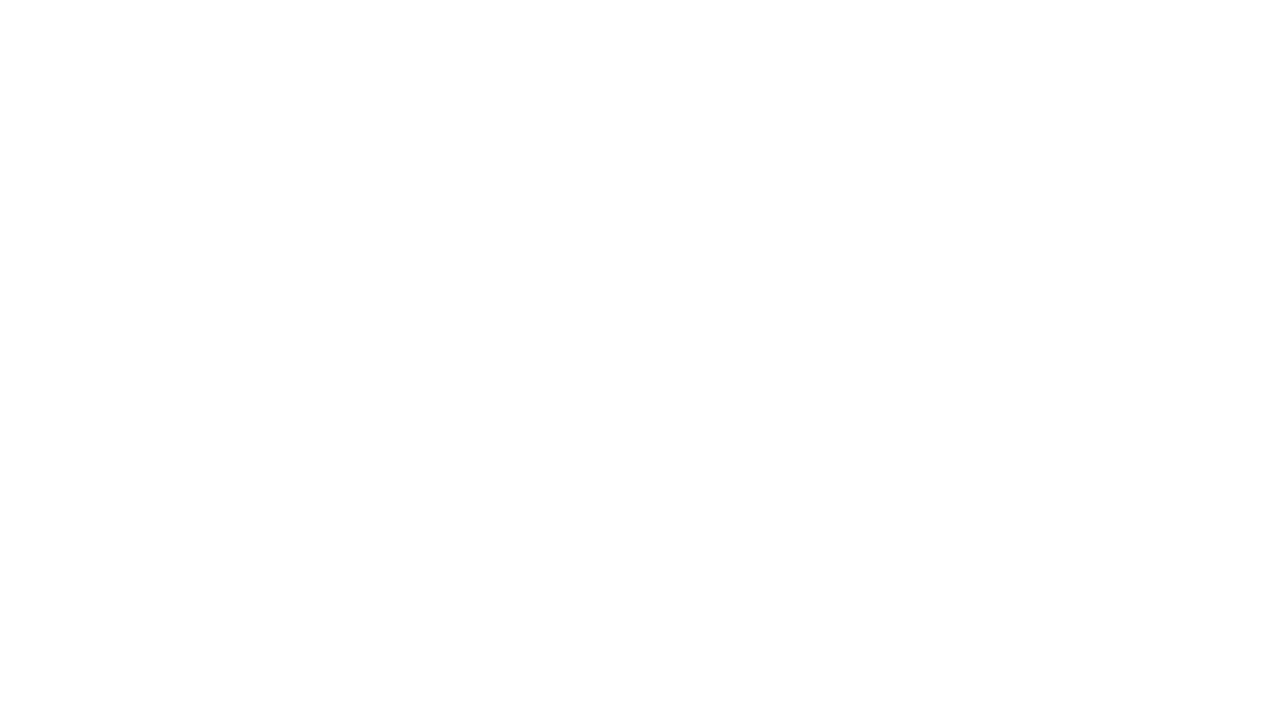

Page load completed after clicking link 5
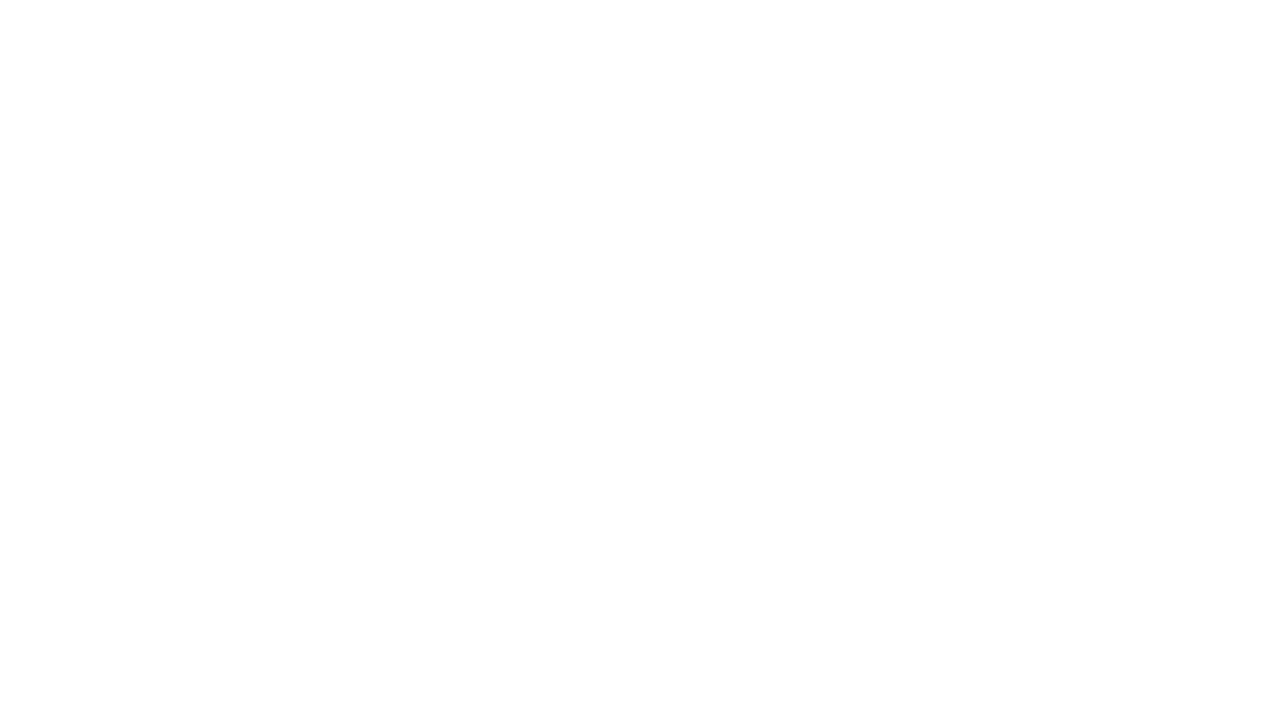

Navigated back to main blog page from link 5
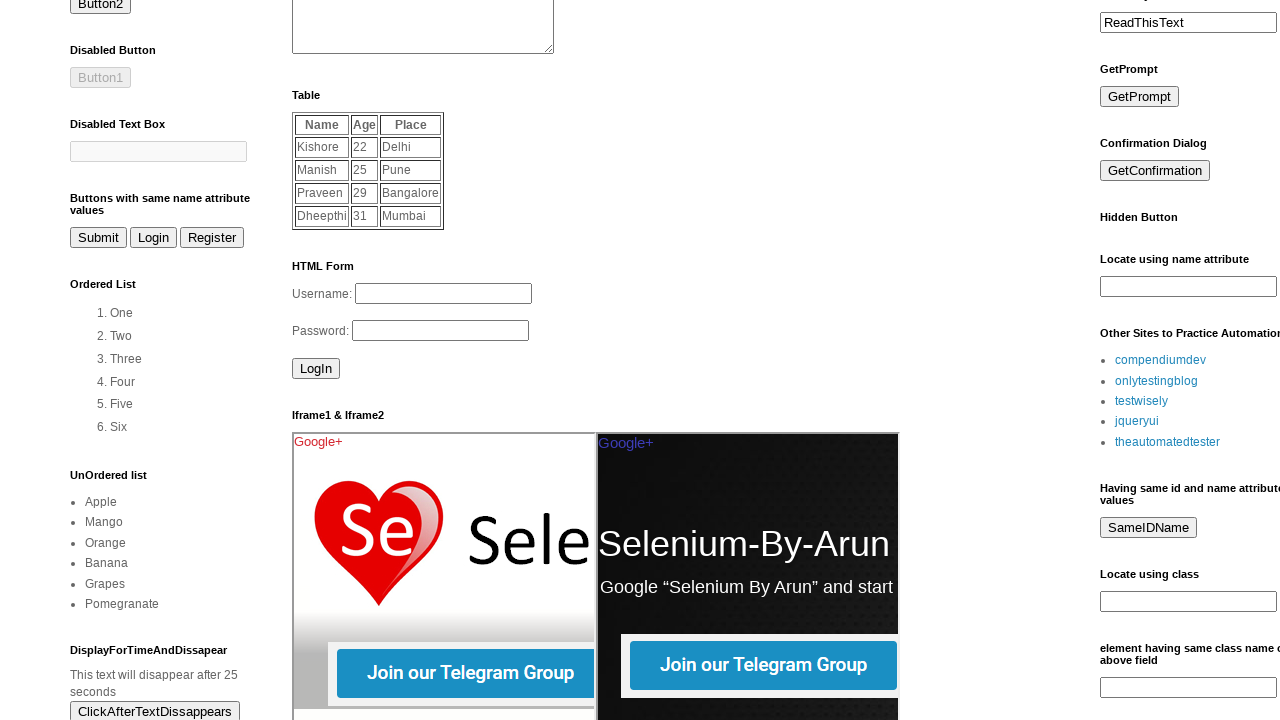

Main blog page fully loaded after navigating back from link 5
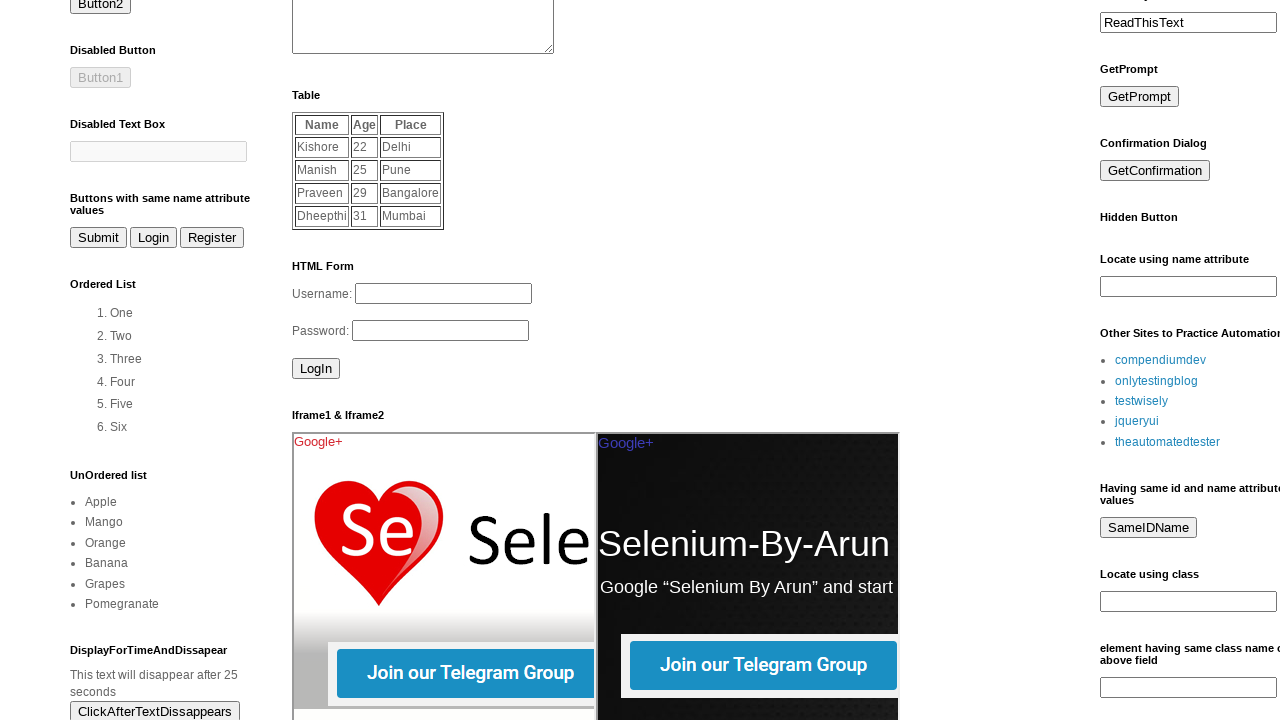

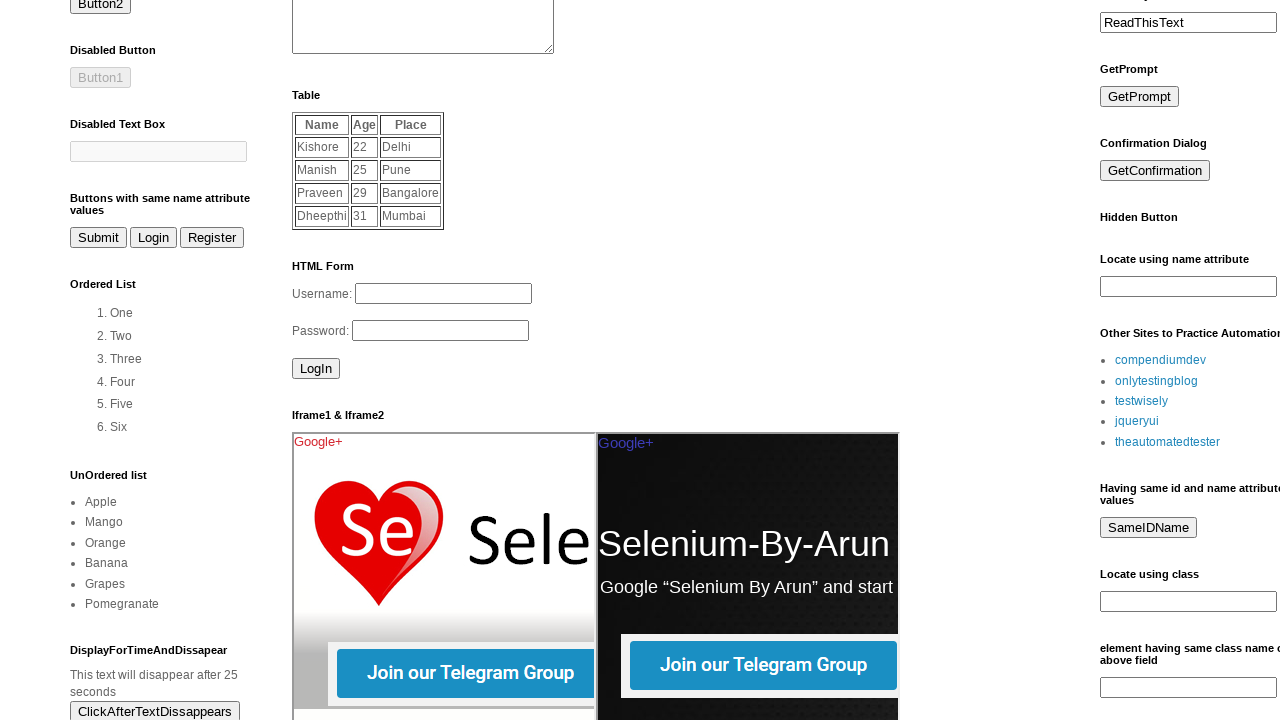